Tests drag and drop functionality on the jQuery UI droppable demo page by dragging an element onto a drop target within an iframe

Starting URL: https://jqueryui.com/droppable/

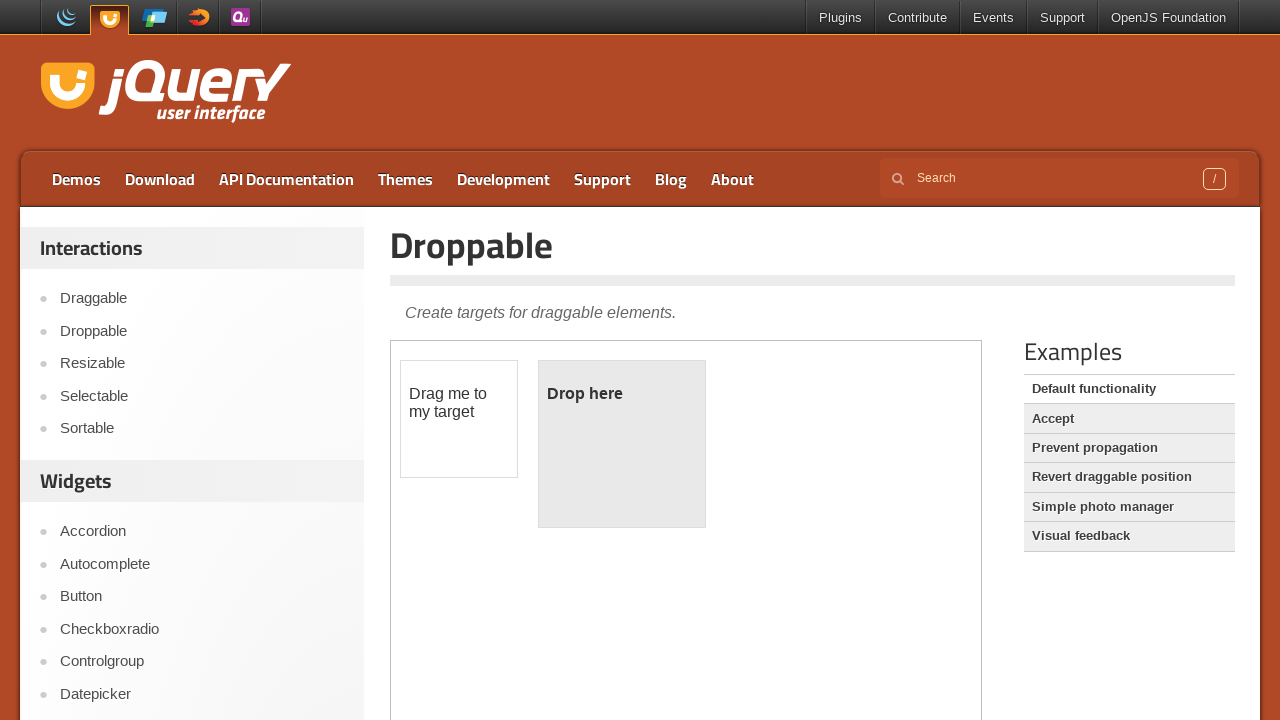

Located the first iframe on the jQuery UI droppable demo page
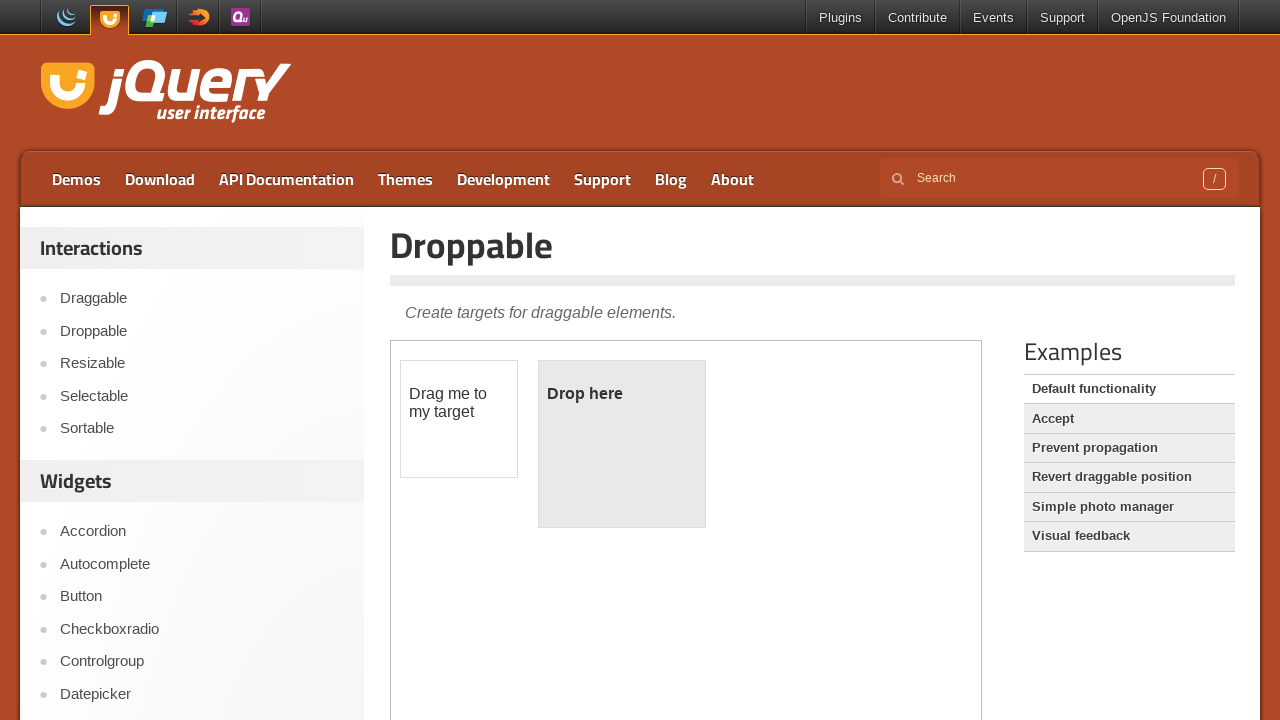

Located the draggable element with ID 'draggable' within the iframe
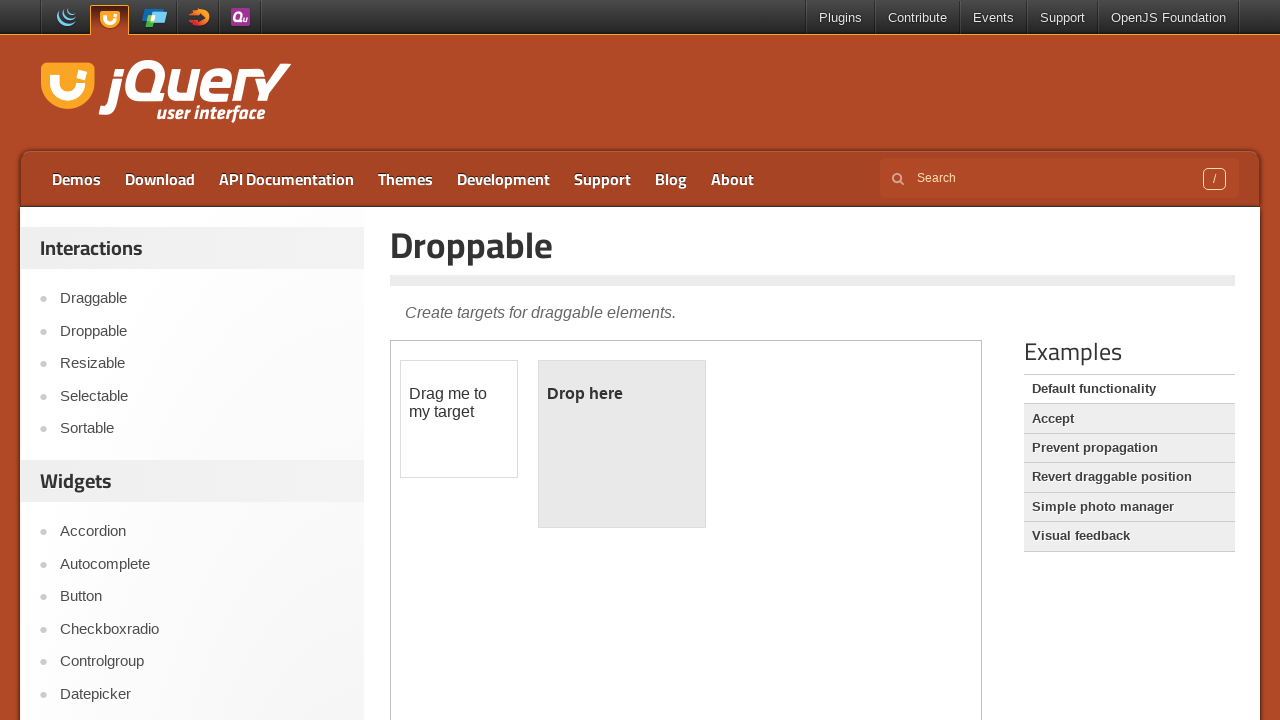

Located the droppable element with ID 'droppable' within the iframe
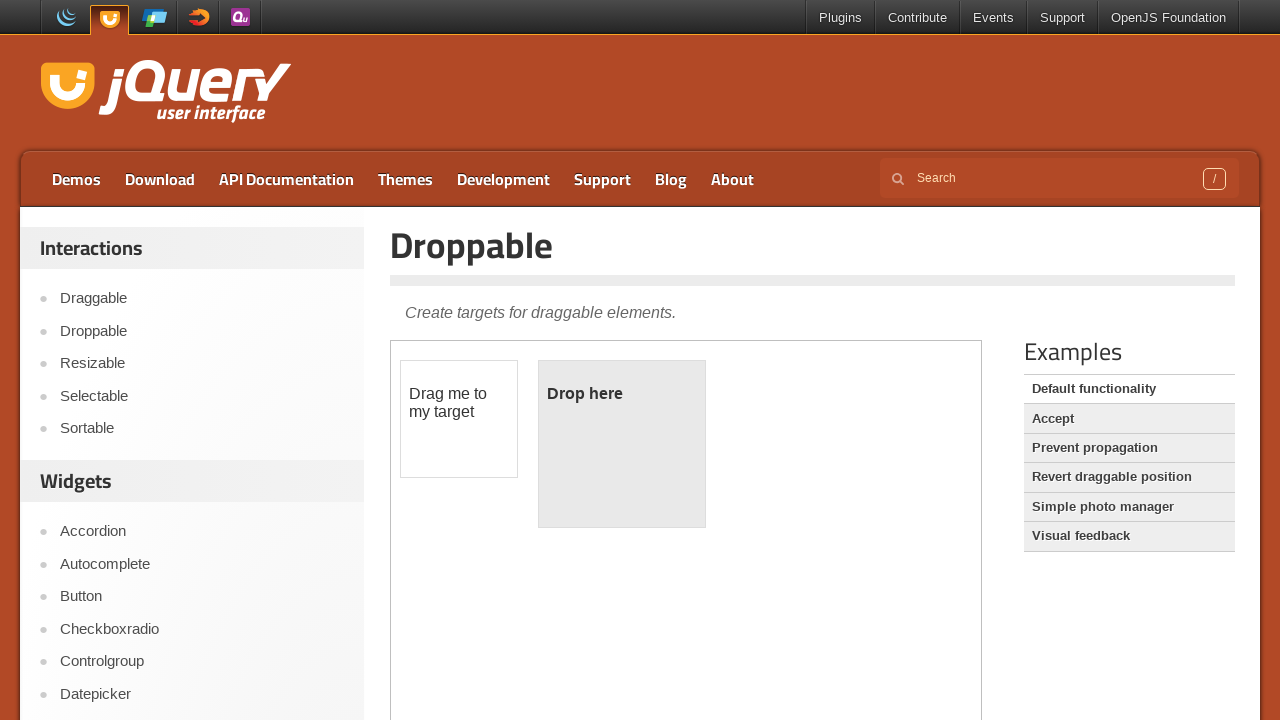

Dragged the draggable element onto the droppable target at (622, 444)
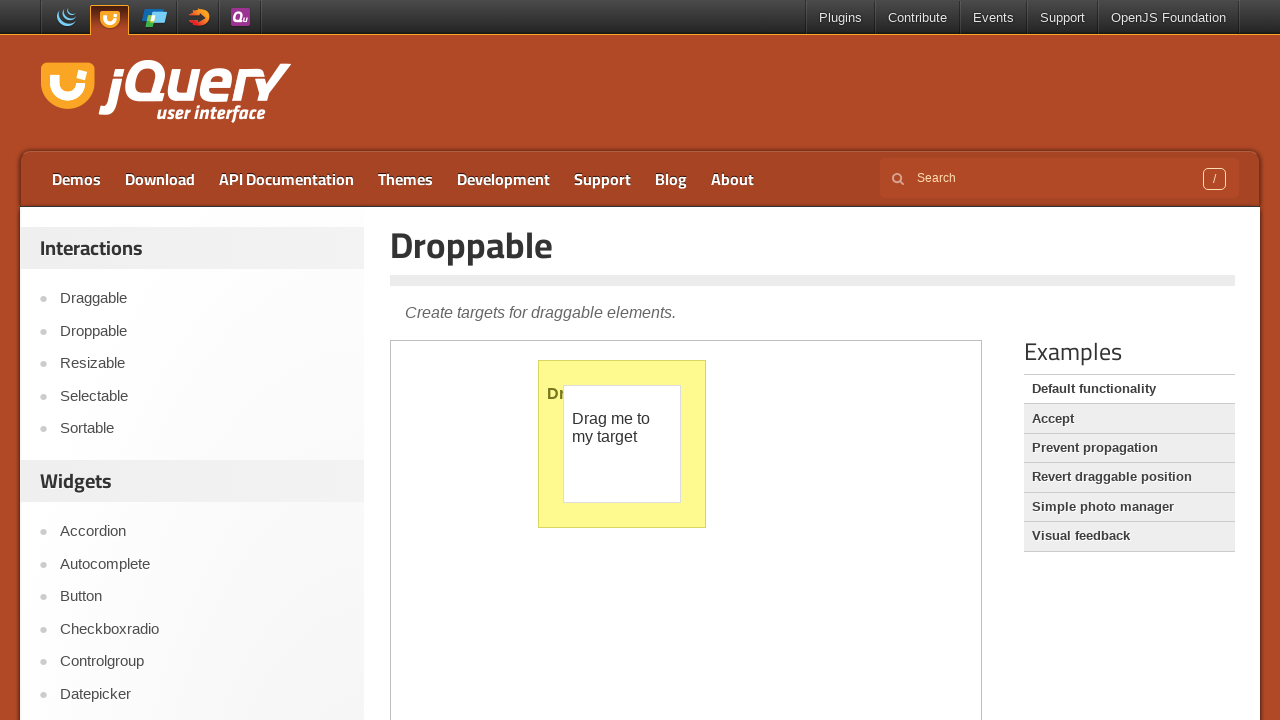

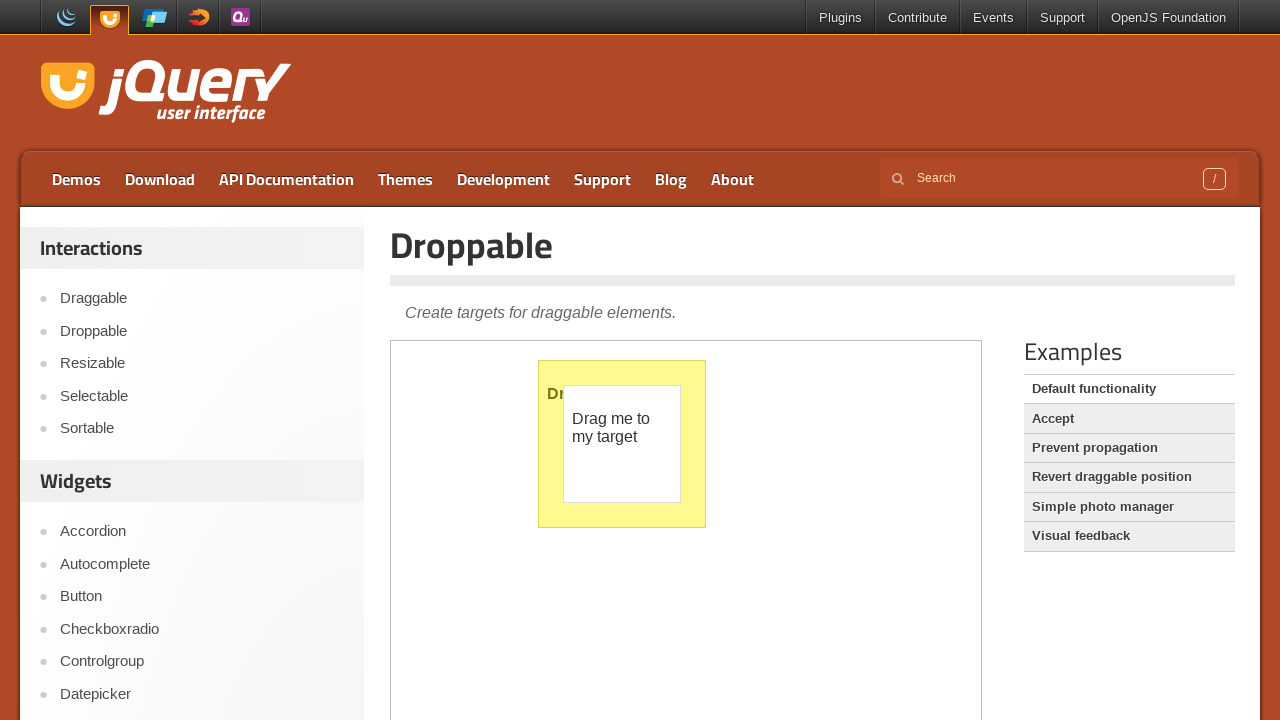